Navigates to Maveric Systems website and verifies the page loads by checking the title is accessible

Starting URL: https://maveric-systems.com

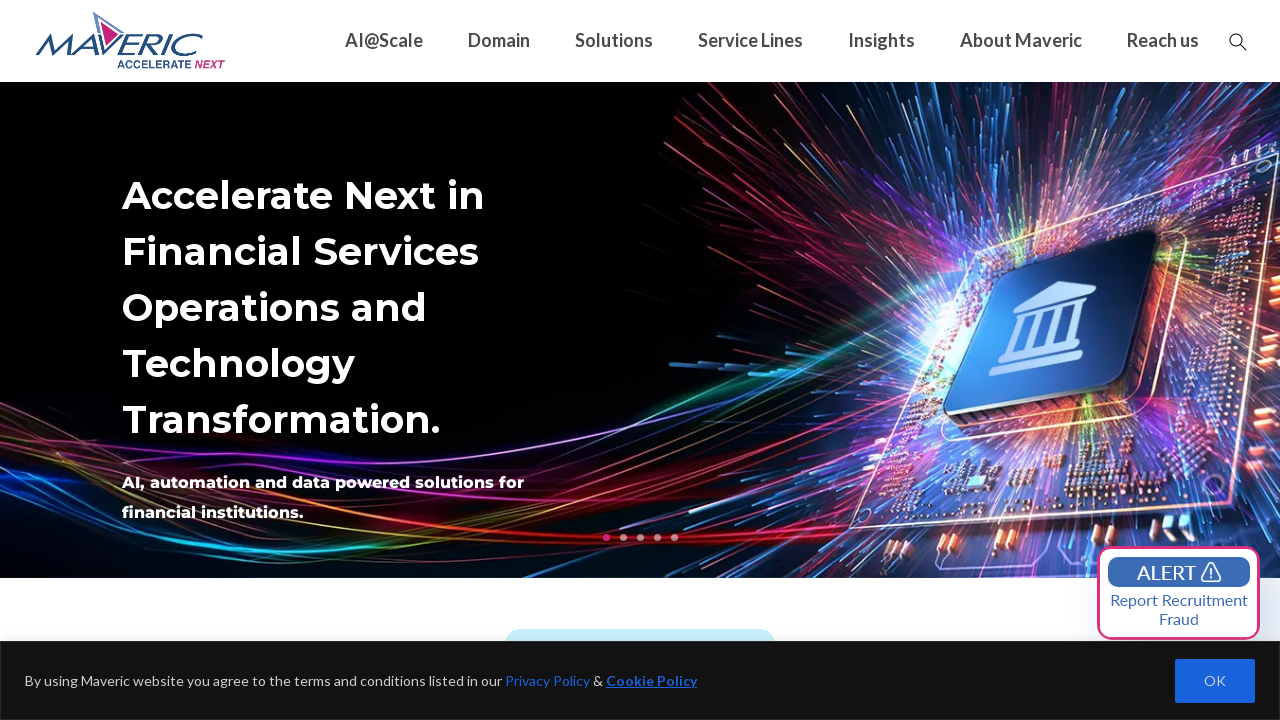

Waited for page to reach domcontentloaded state
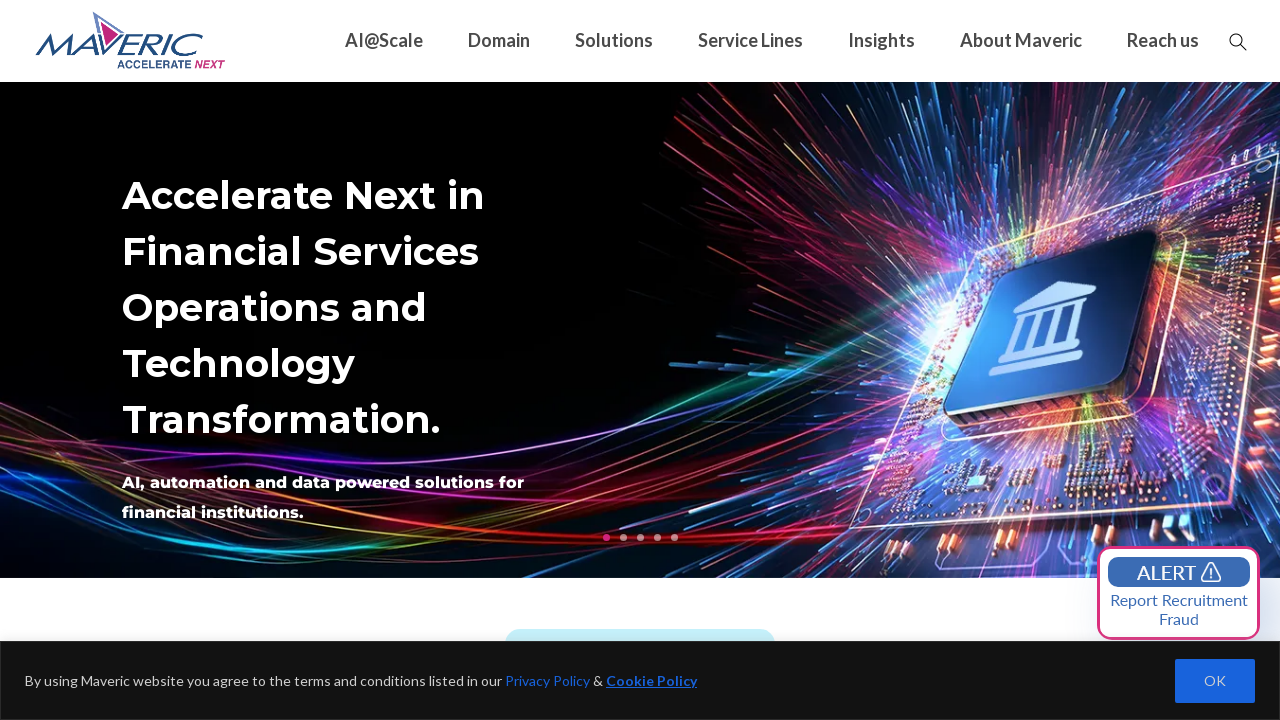

Retrieved page title: Empowering Financial Services with Data & AI | Maveric Systems
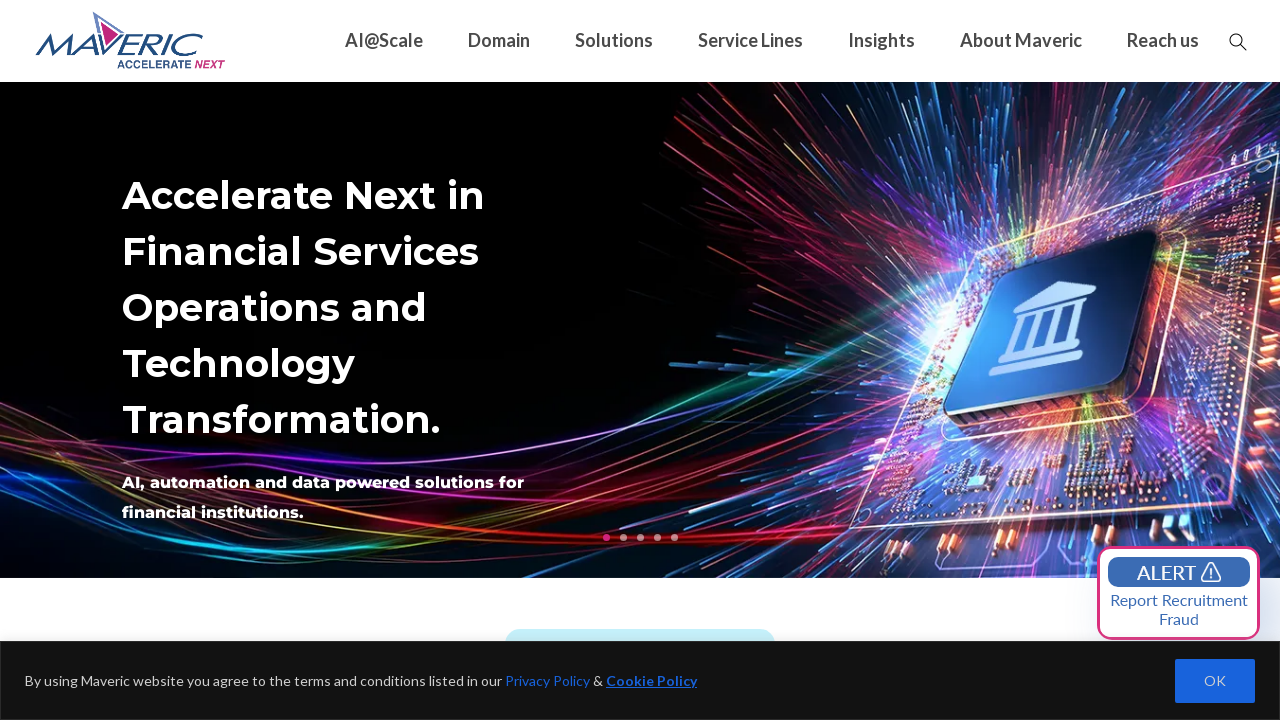

Printed page title to console: Empowering Financial Services with Data & AI | Maveric Systems
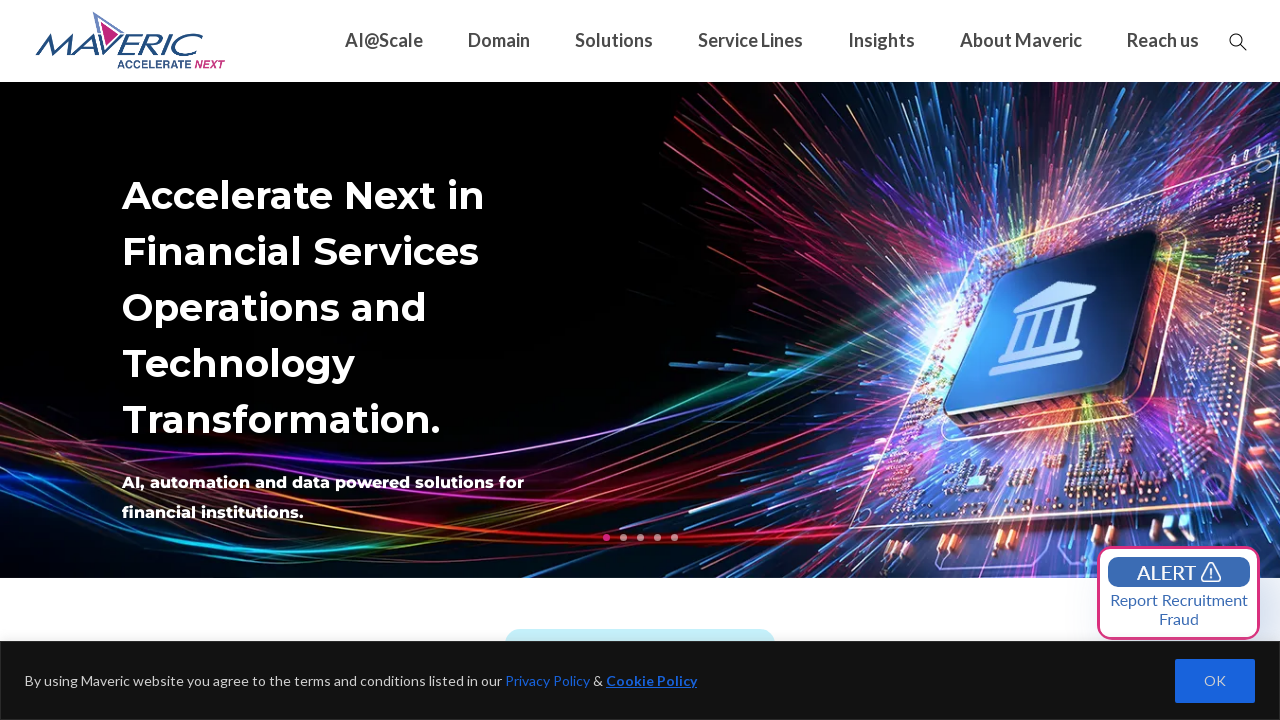

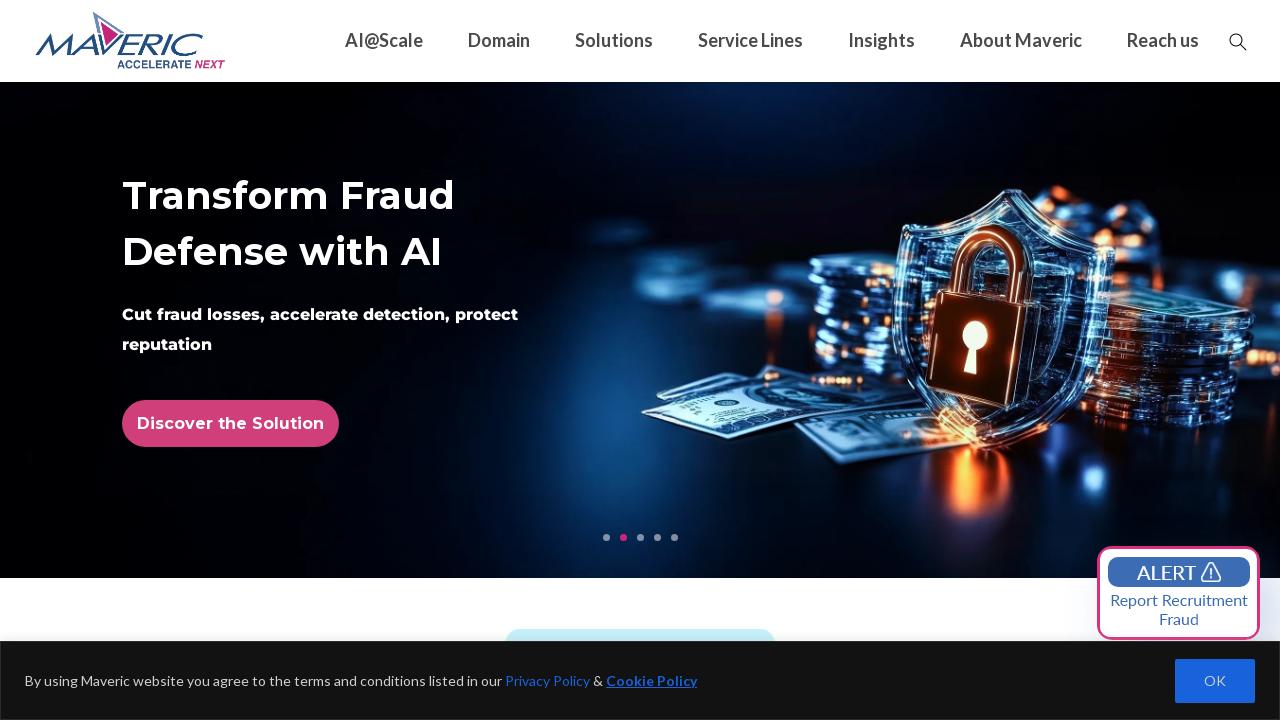